Tests the autocomplete input functionality by typing a country name, selecting from dropdown suggestions using keyboard navigation, submitting the form, and verifying the result

Starting URL: https://loopcamp.vercel.app/autocomplete.html

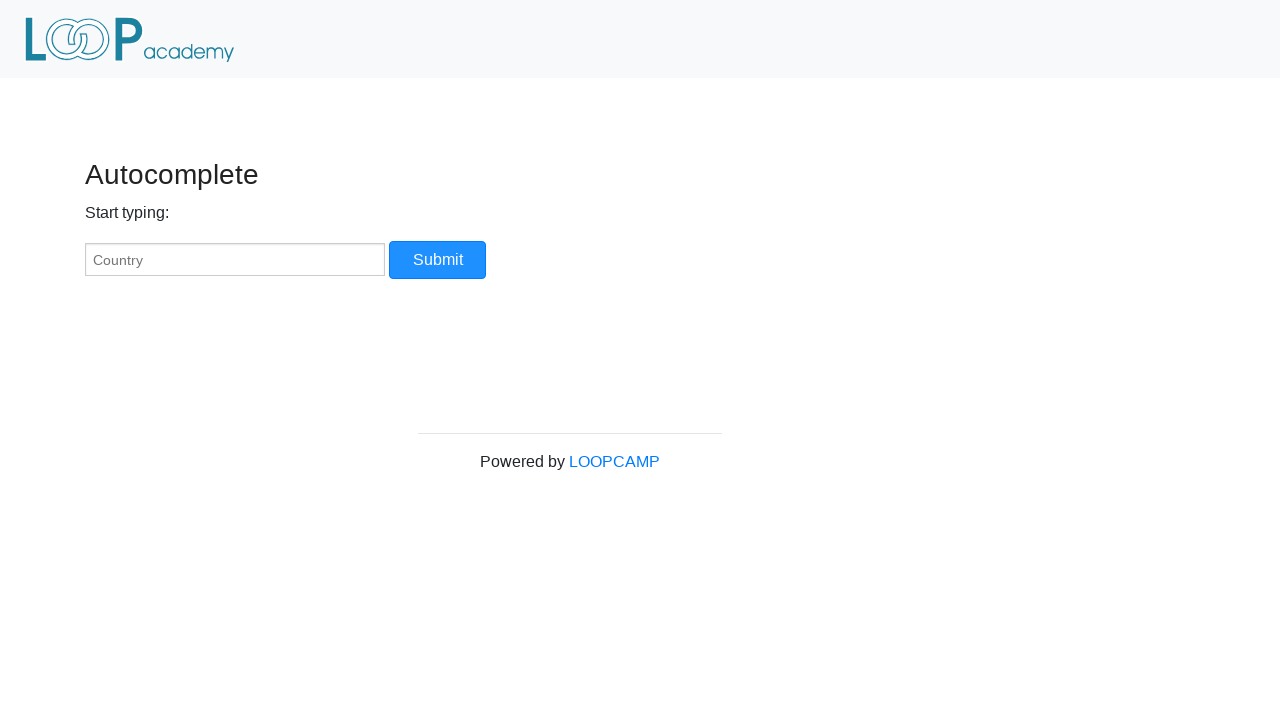

Verified input field placeholder is 'Country'
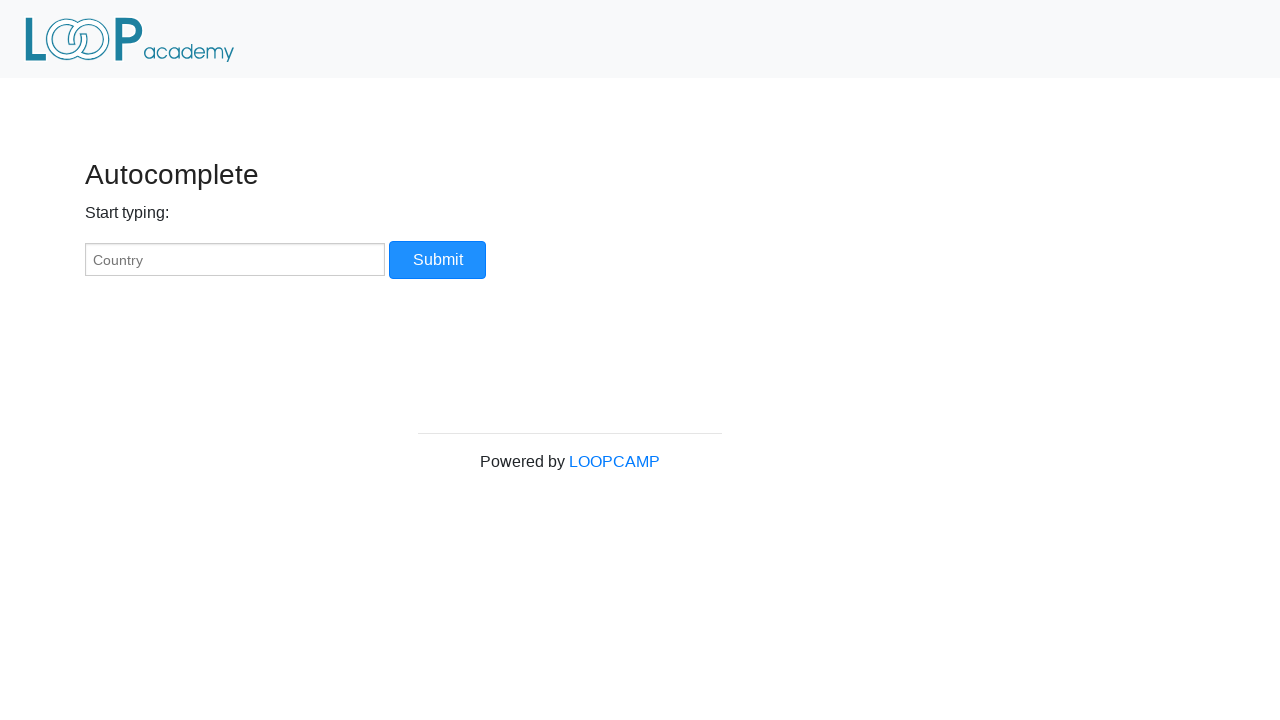

Typed 'Palest' into the country autocomplete field on #myCountry
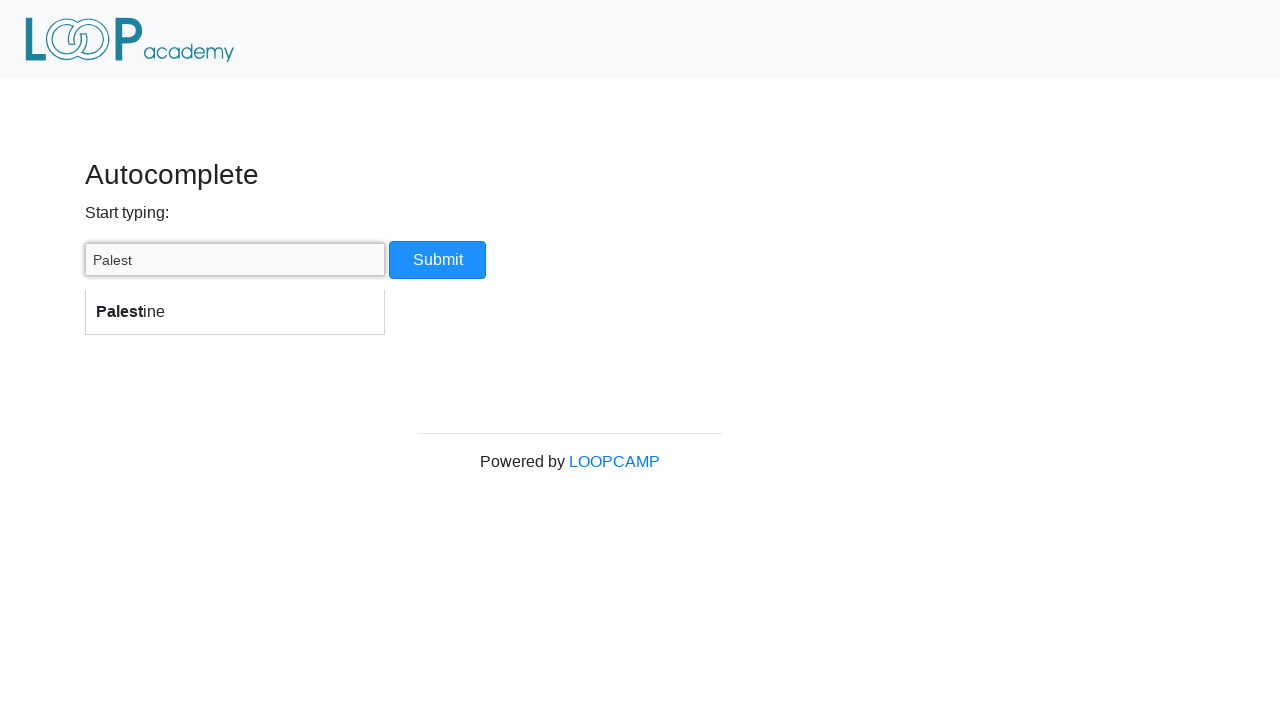

Autocomplete dropdown list appeared
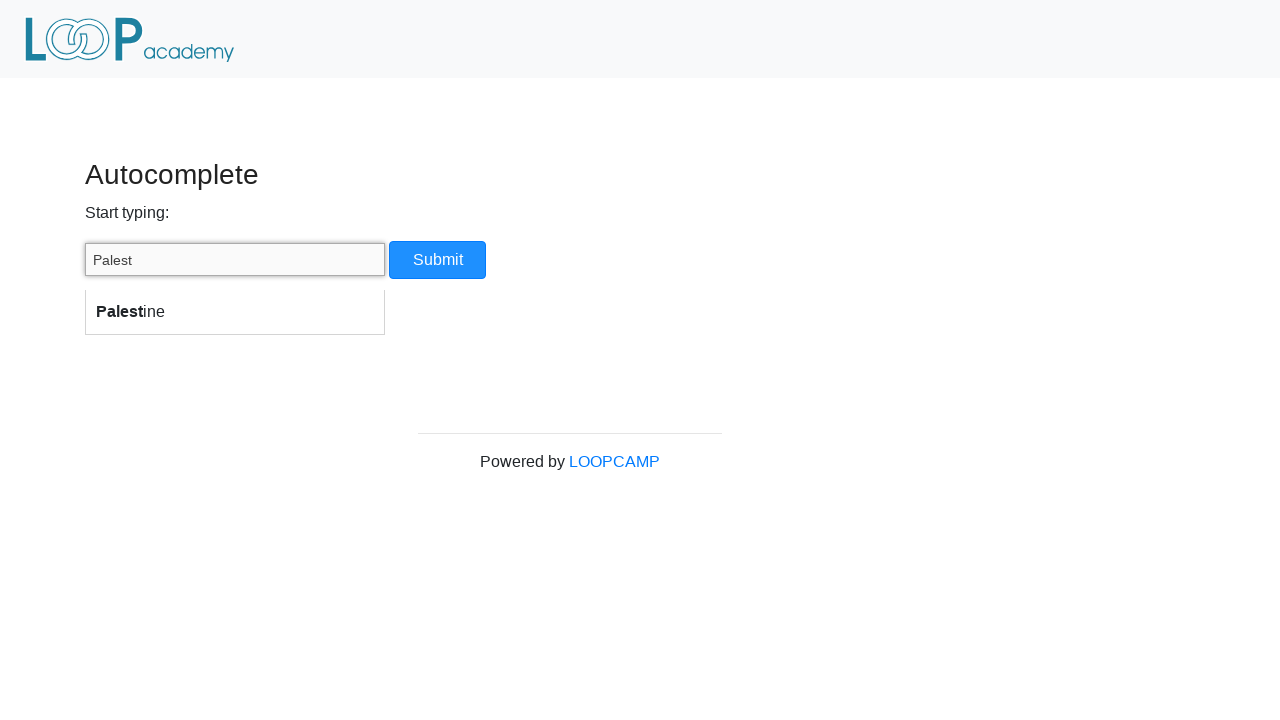

Pressed ArrowDown to navigate to first suggestion on #myCountry
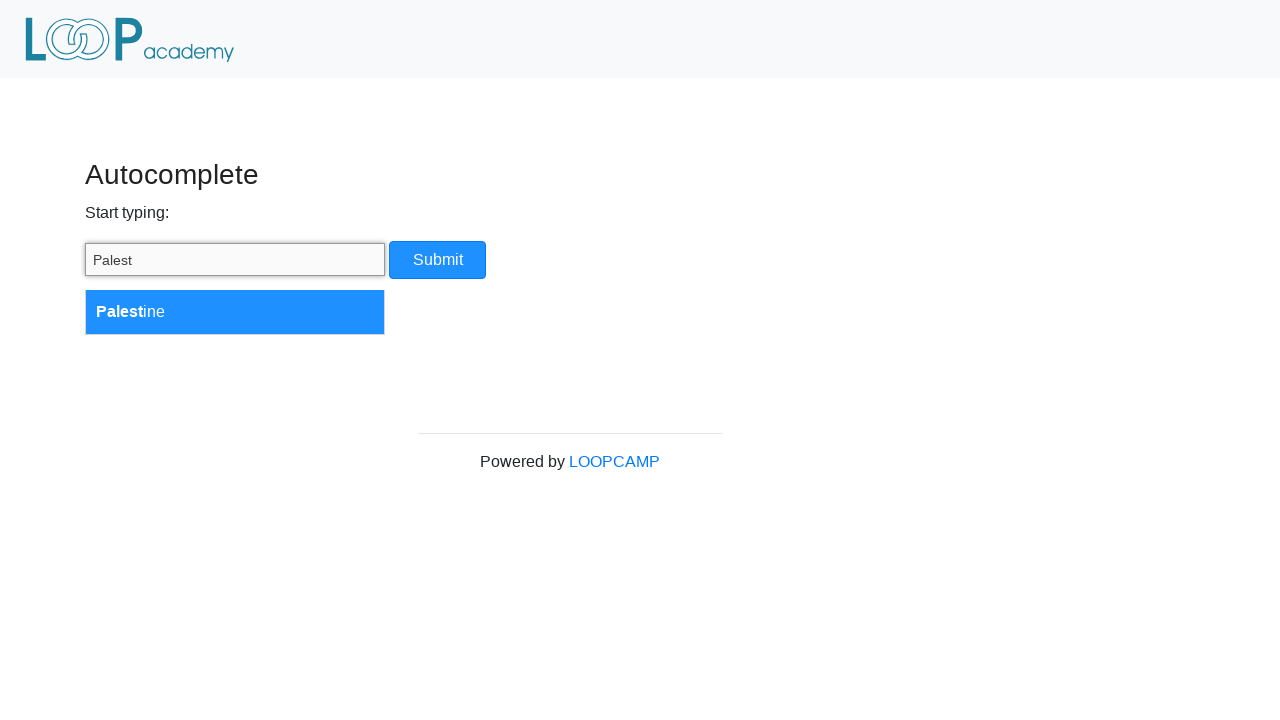

Pressed Enter to select 'Palestine' from dropdown on #myCountry
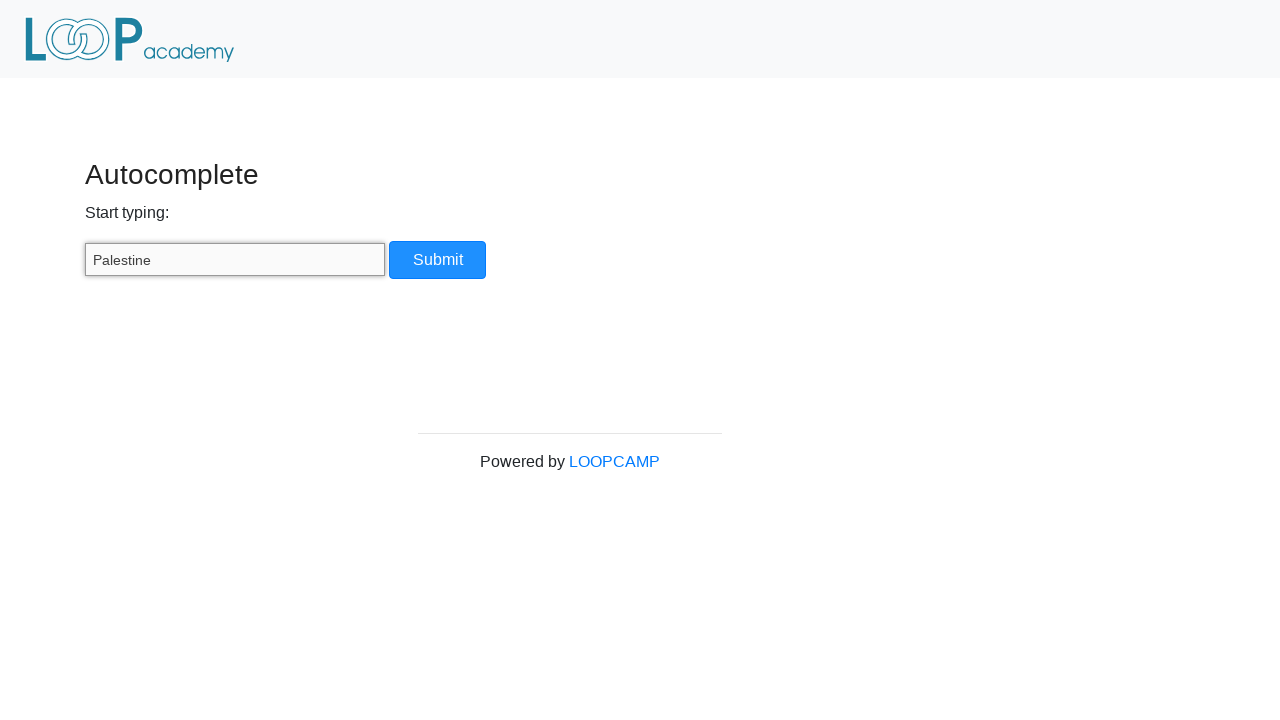

Clicked submit button to submit the form at (438, 260) on input[type='button']
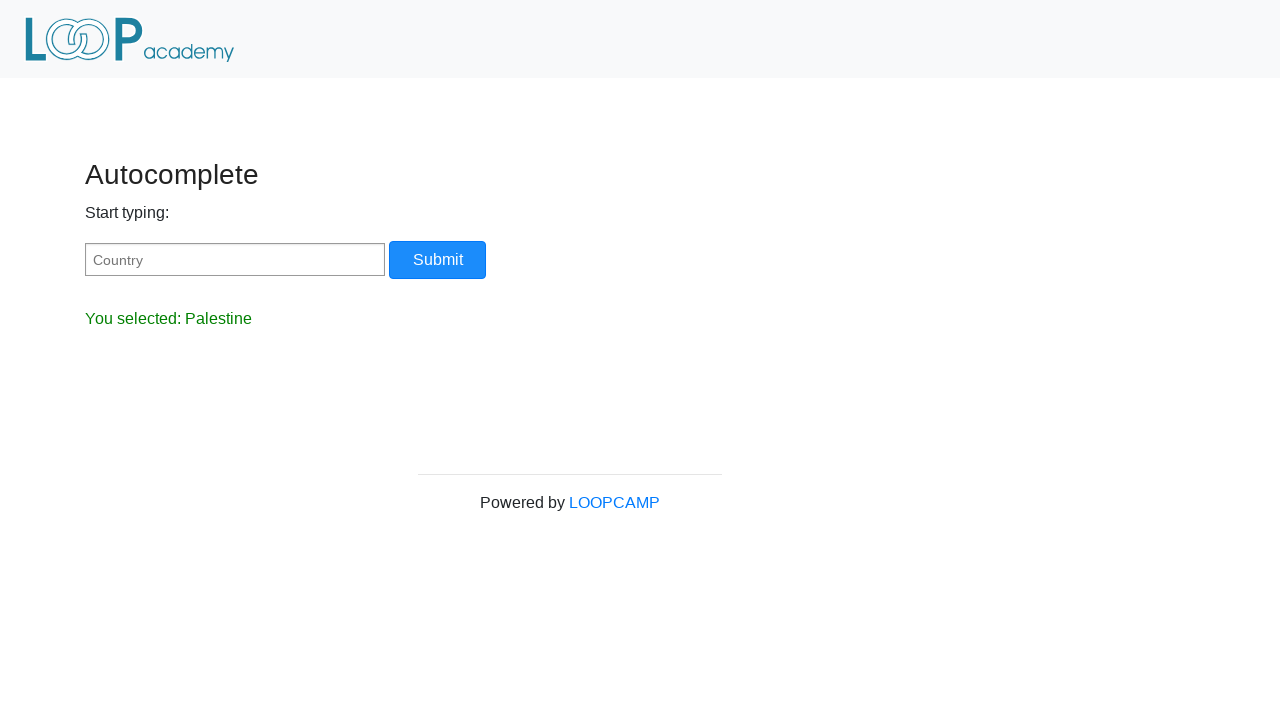

Verified result displays 'You selected: Palestine'
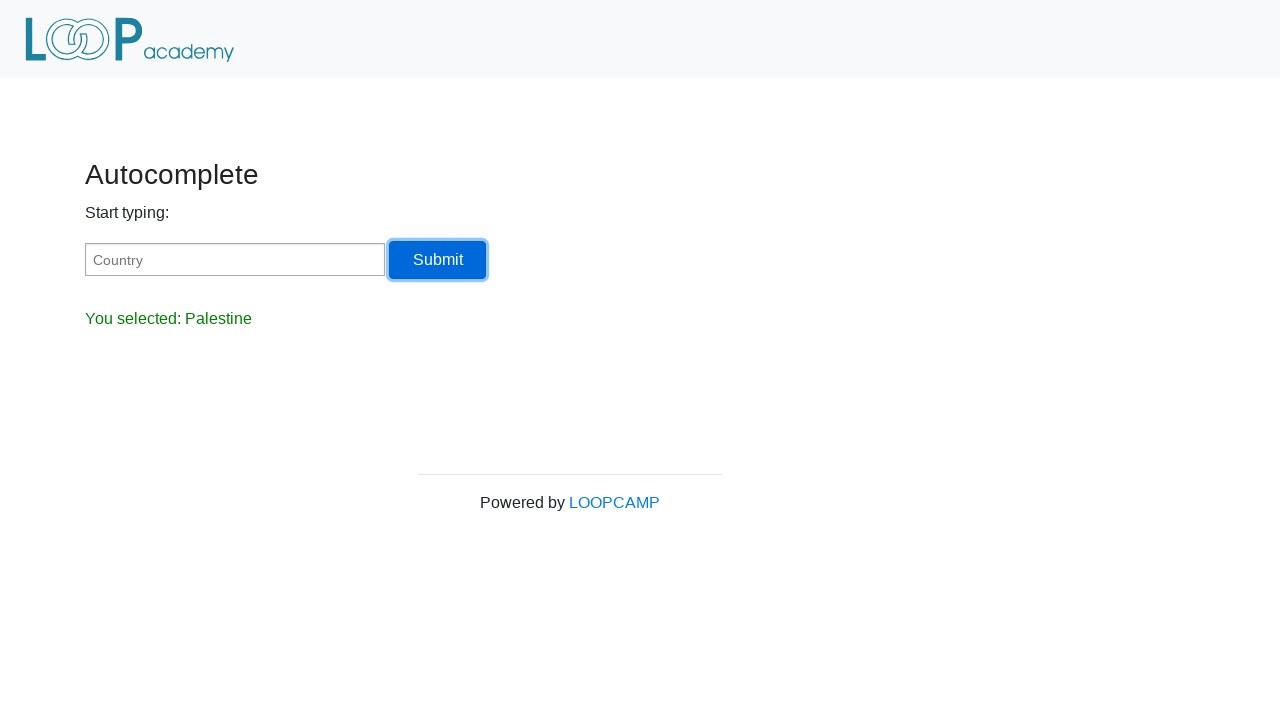

Typed 'united' into the country autocomplete field on #myCountry
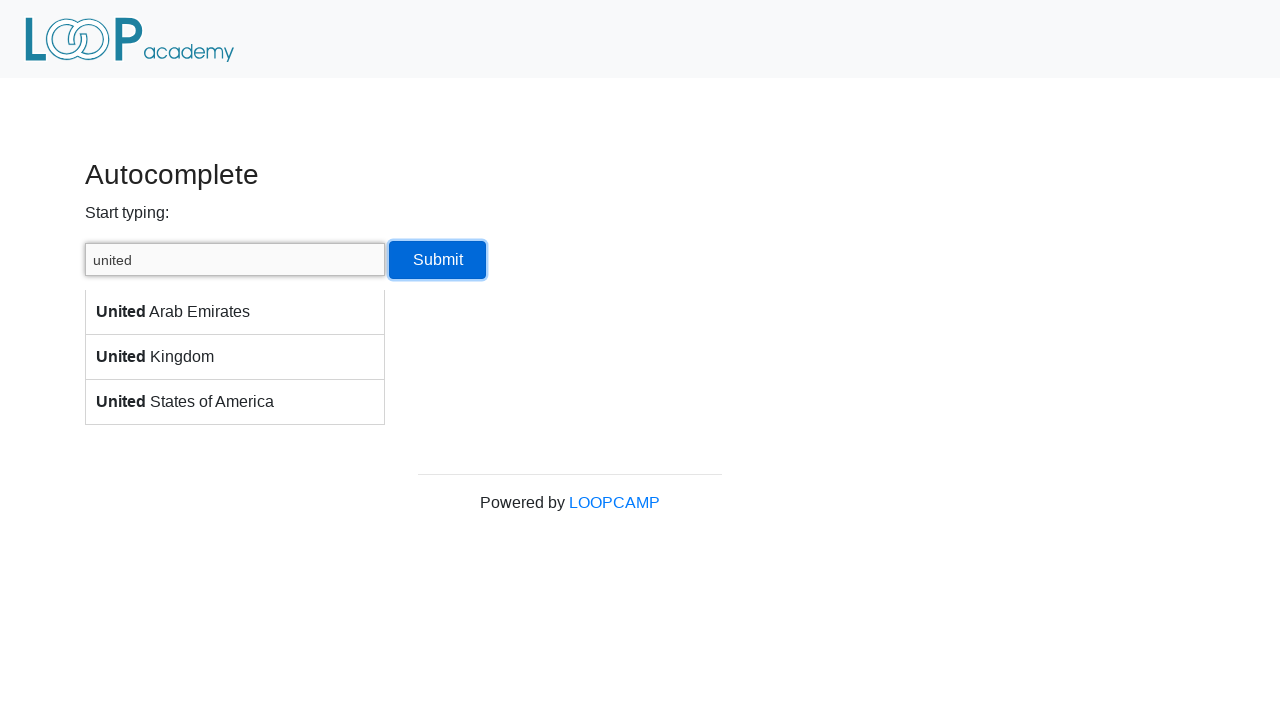

Autocomplete dropdown appeared with 'united' search results
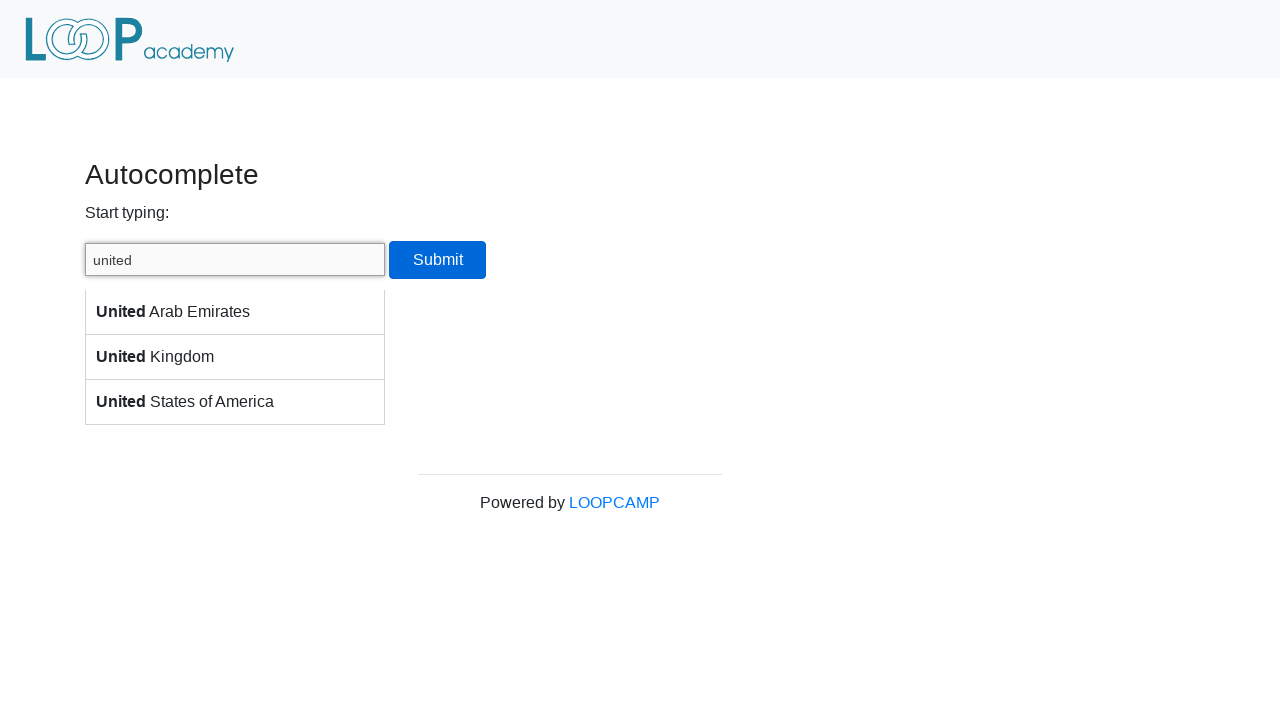

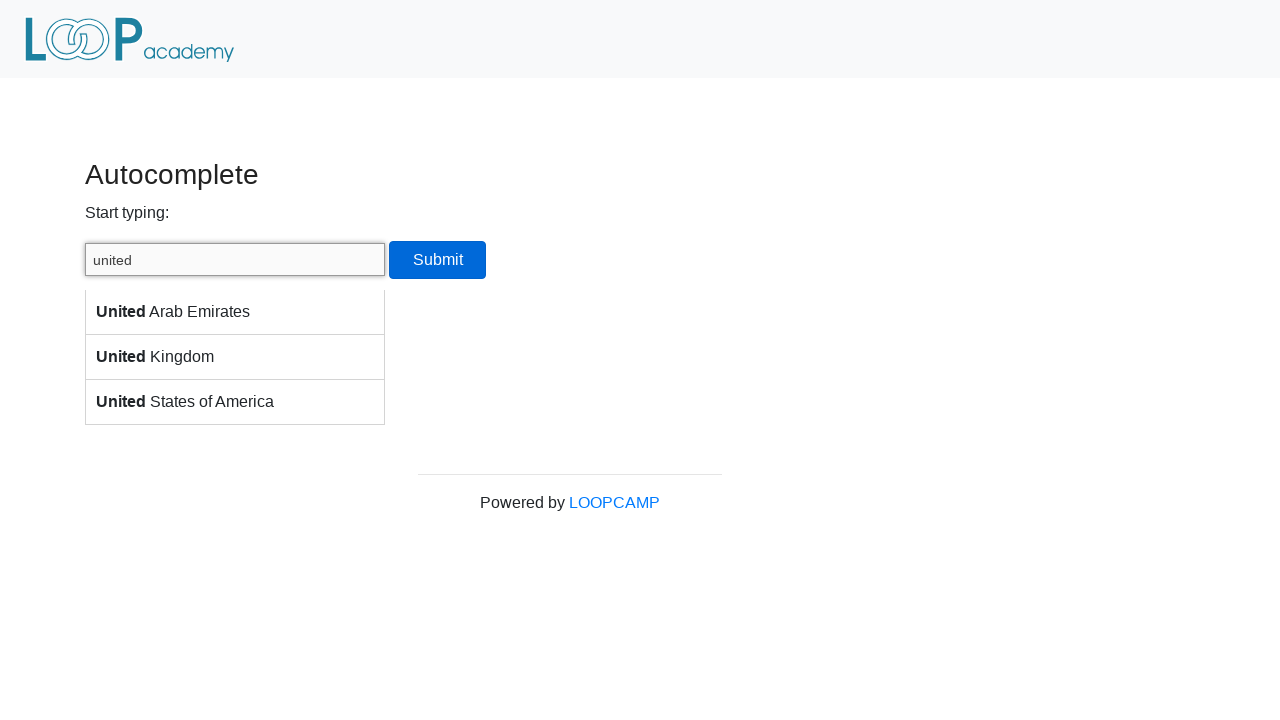